Tests that edits are saved when the edit field loses focus (blur event).

Starting URL: https://demo.playwright.dev/todomvc

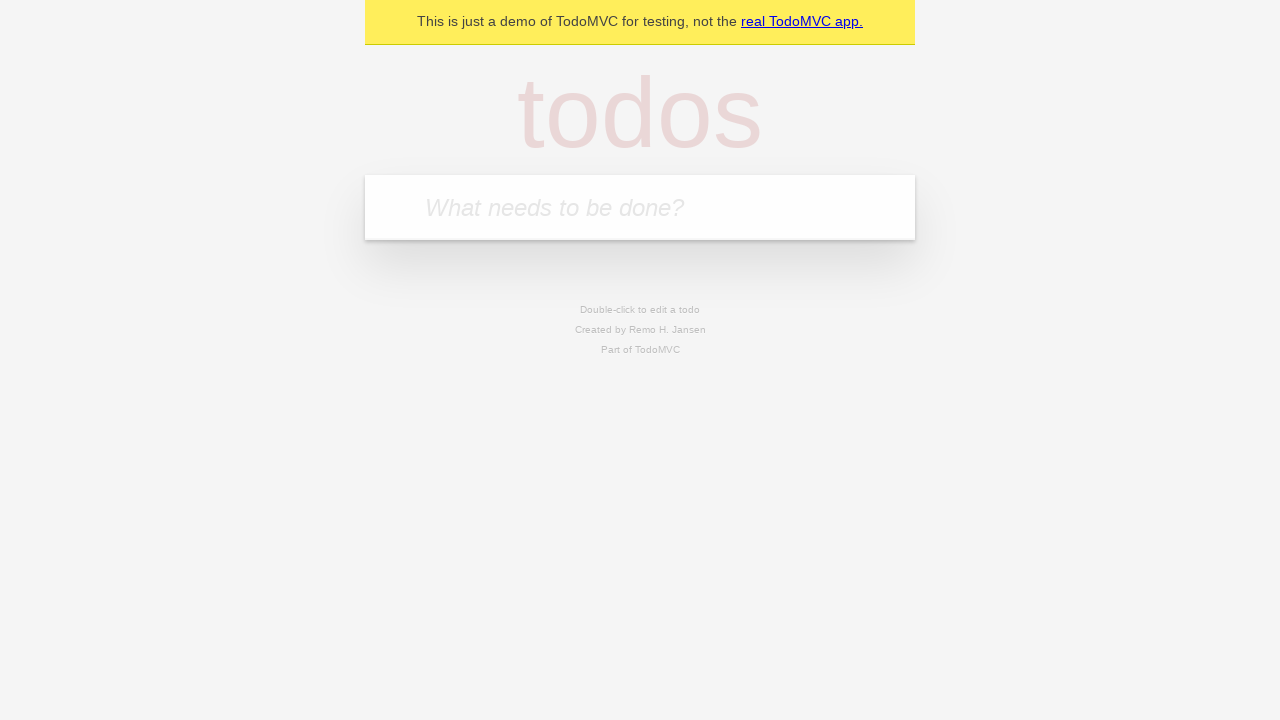

Filled todo input with 'buy some cheese' on internal:attr=[placeholder="What needs to be done?"i]
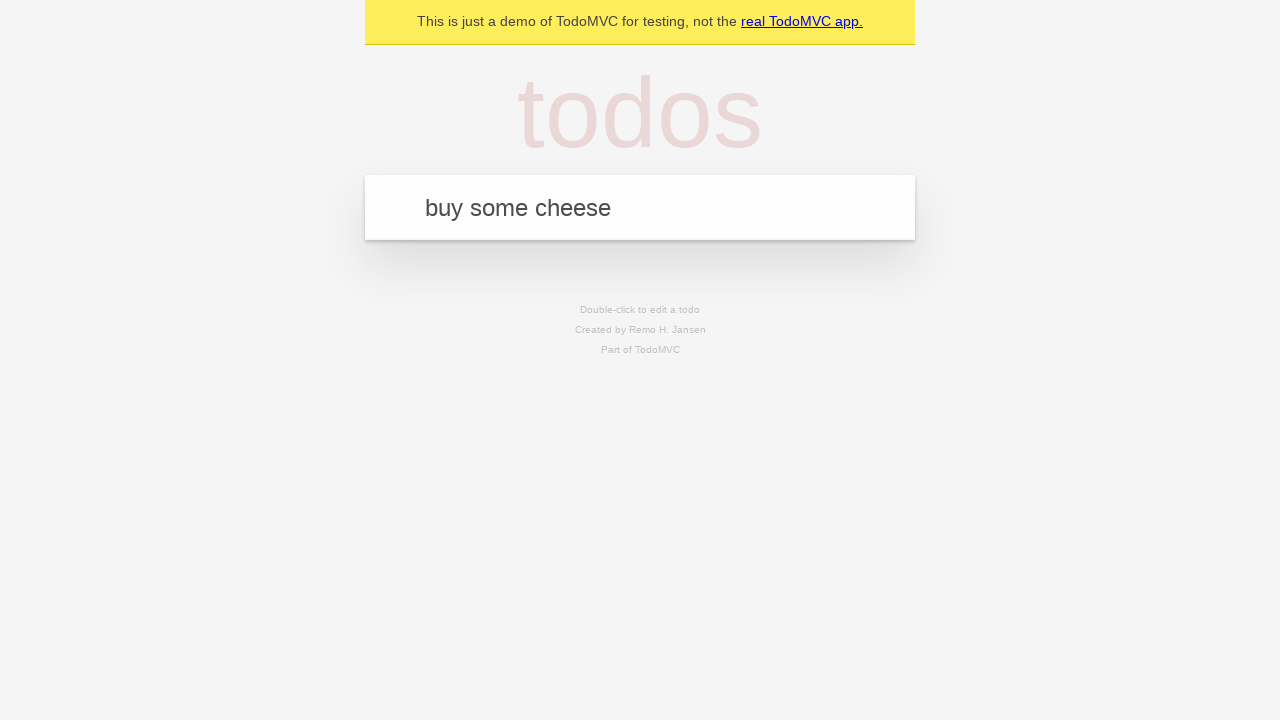

Pressed Enter to add first todo on internal:attr=[placeholder="What needs to be done?"i]
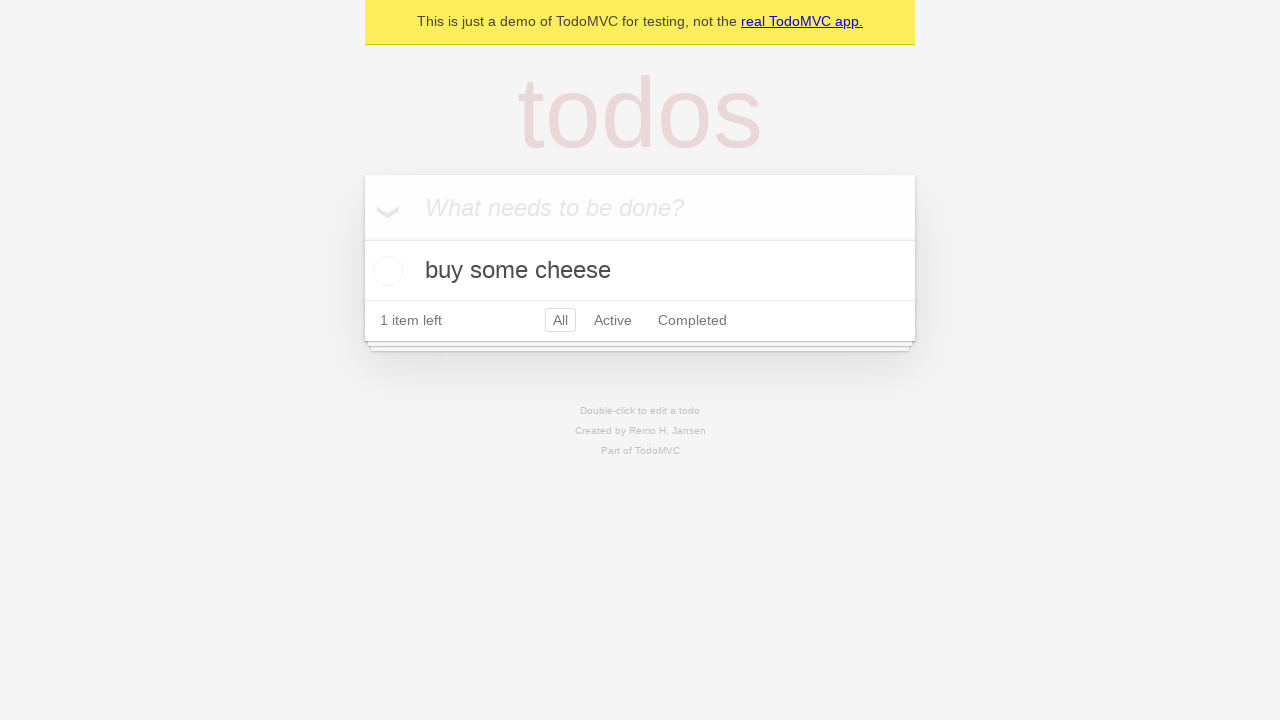

Filled todo input with 'feed the cat' on internal:attr=[placeholder="What needs to be done?"i]
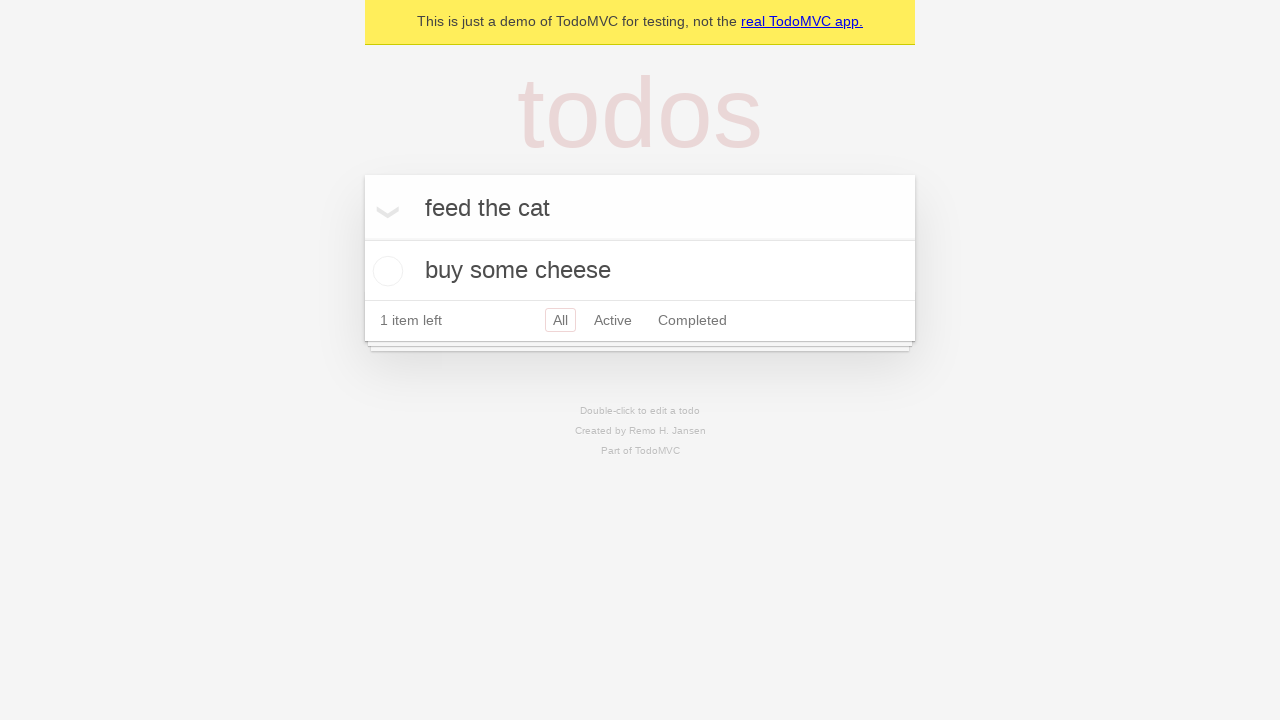

Pressed Enter to add second todo on internal:attr=[placeholder="What needs to be done?"i]
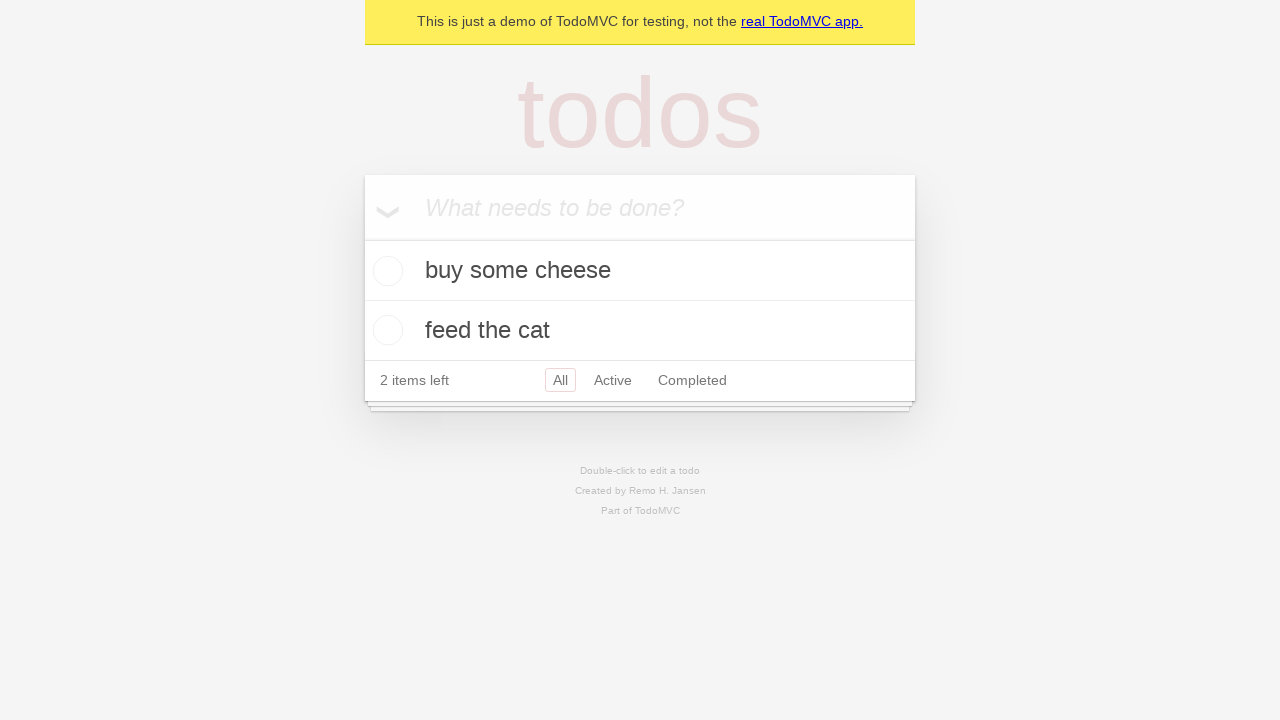

Filled todo input with 'book a doctors appointment' on internal:attr=[placeholder="What needs to be done?"i]
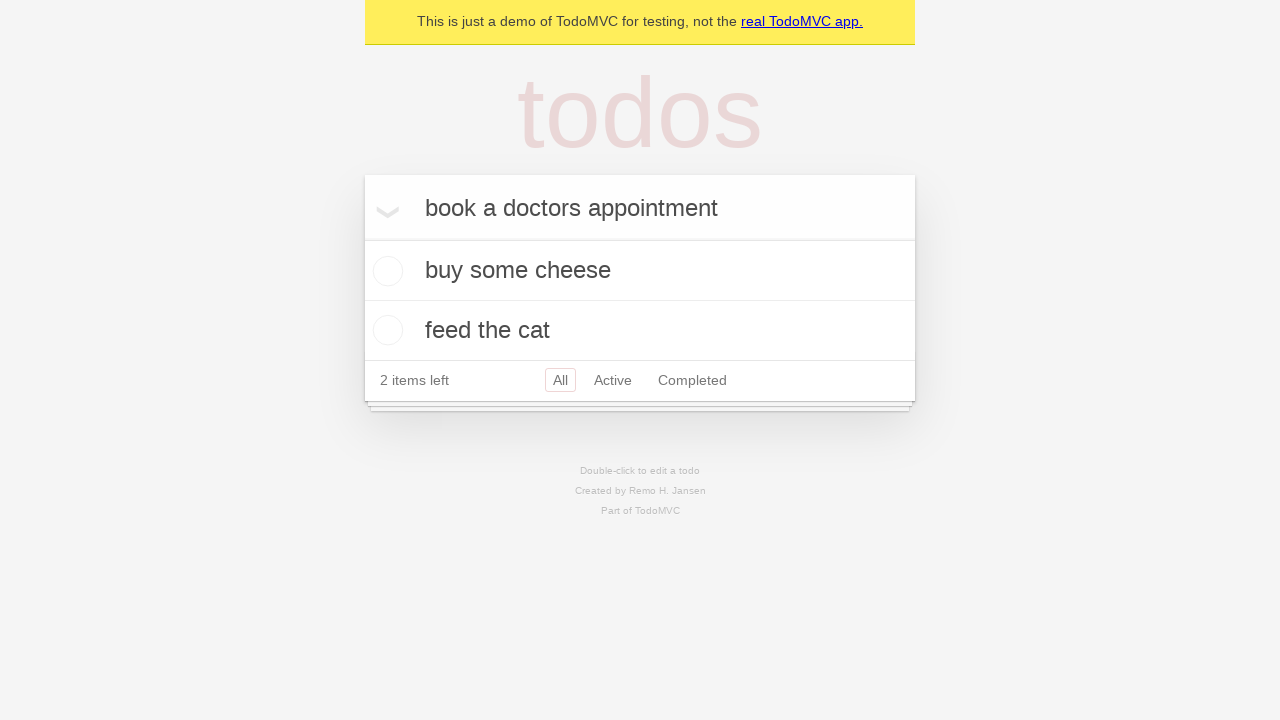

Pressed Enter to add third todo on internal:attr=[placeholder="What needs to be done?"i]
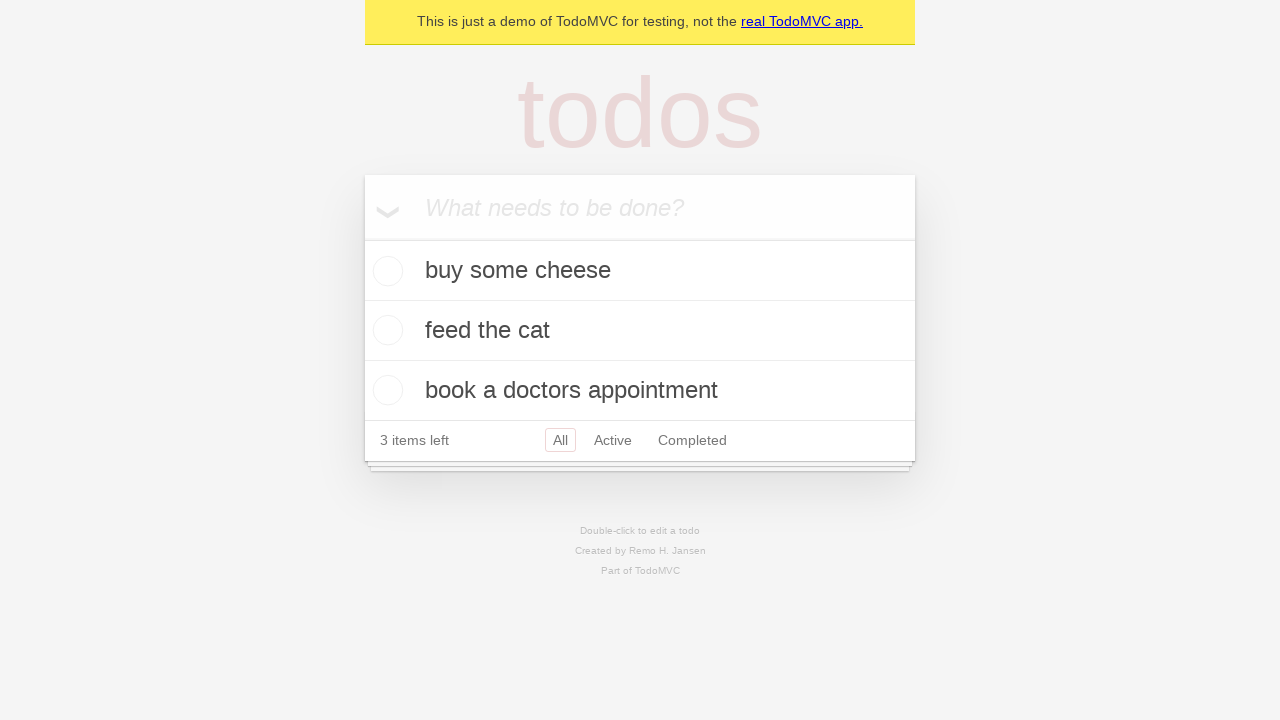

Double-clicked second todo to enter edit mode at (640, 331) on internal:testid=[data-testid="todo-item"s] >> nth=1
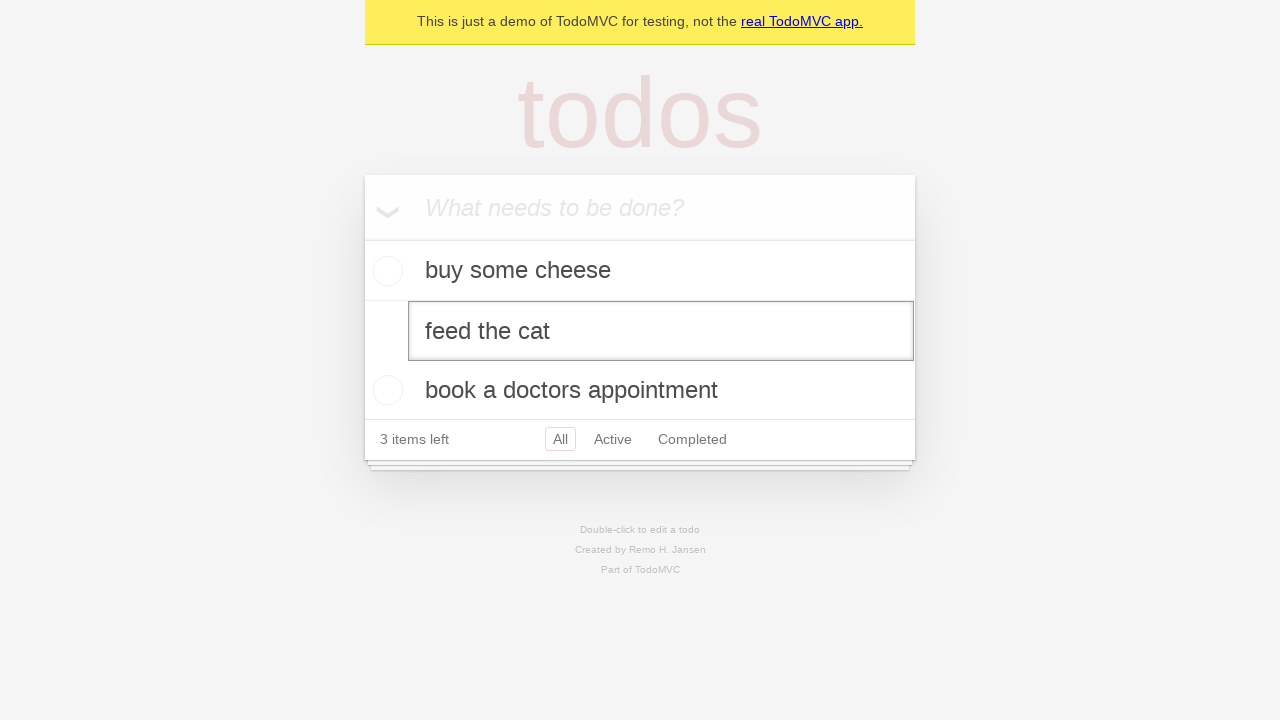

Filled edit field with 'buy some sausages' on internal:testid=[data-testid="todo-item"s] >> nth=1 >> internal:role=textbox[nam
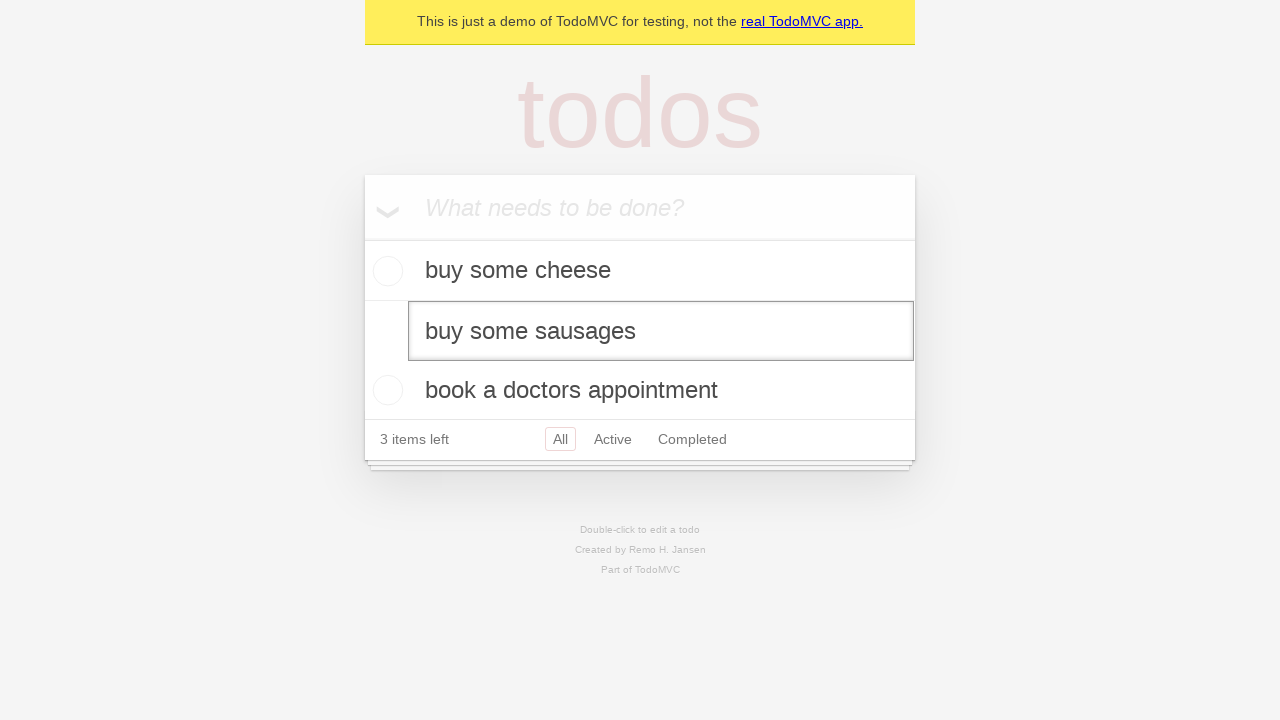

Dispatched blur event to save edited todo
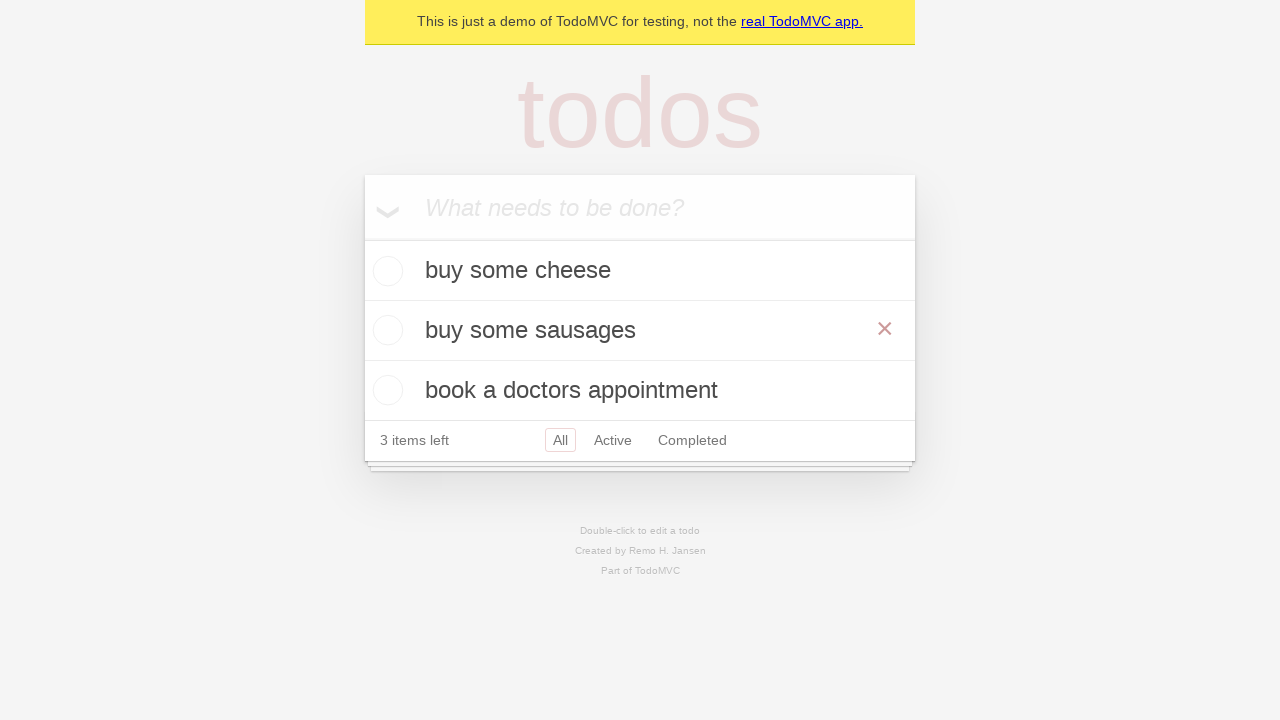

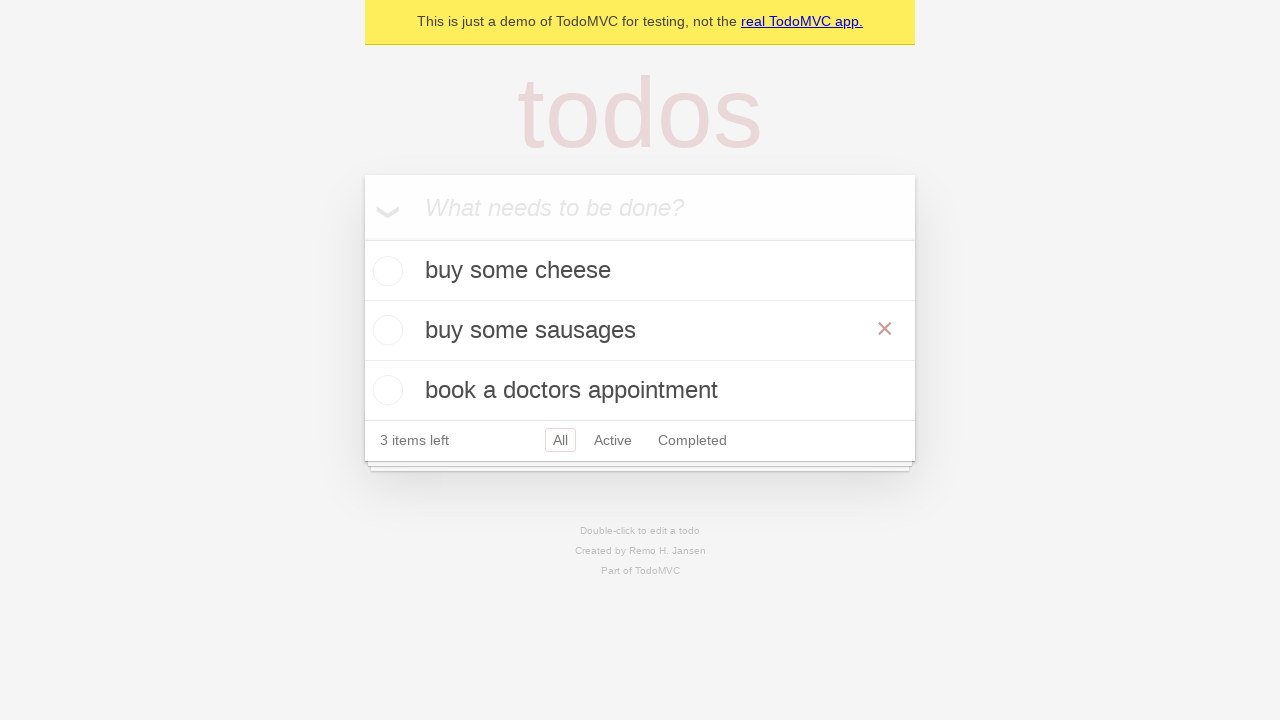